Tests entering a correct numeric value into a number input field and verifies the value is accepted

Starting URL: http://the-internet.herokuapp.com/inputs

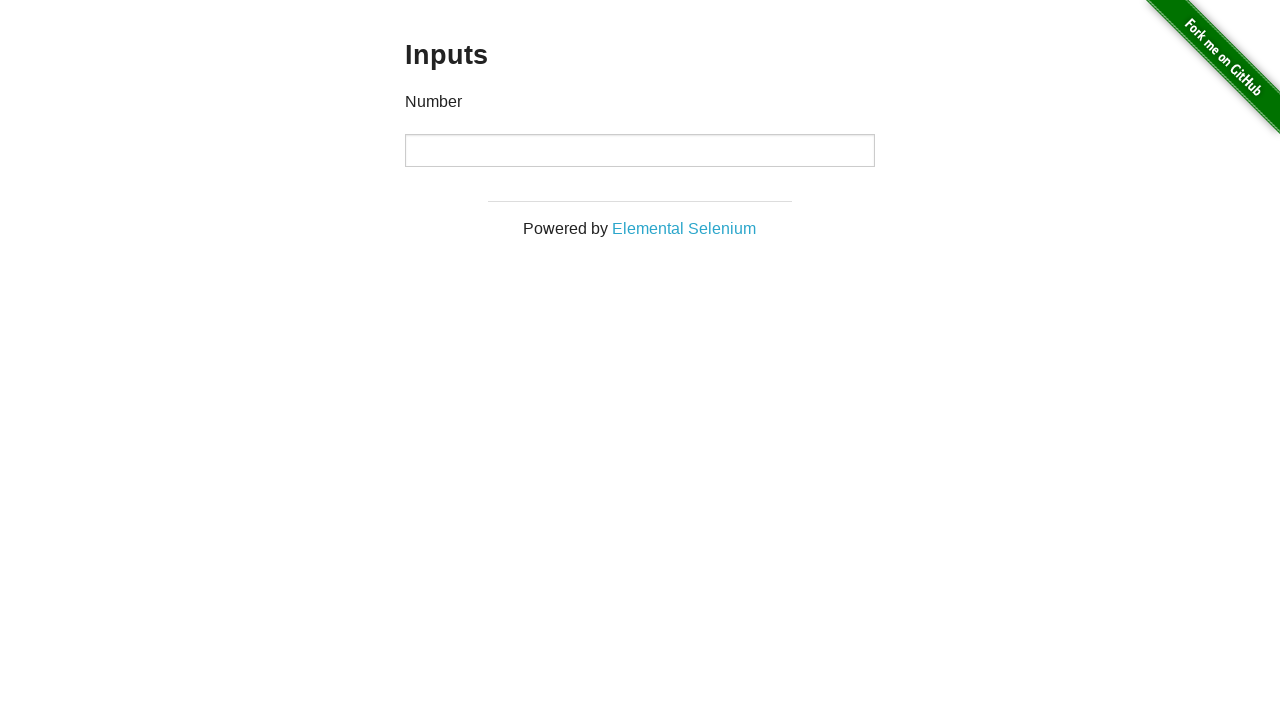

Filled number input field with value '12' on input[type='number']
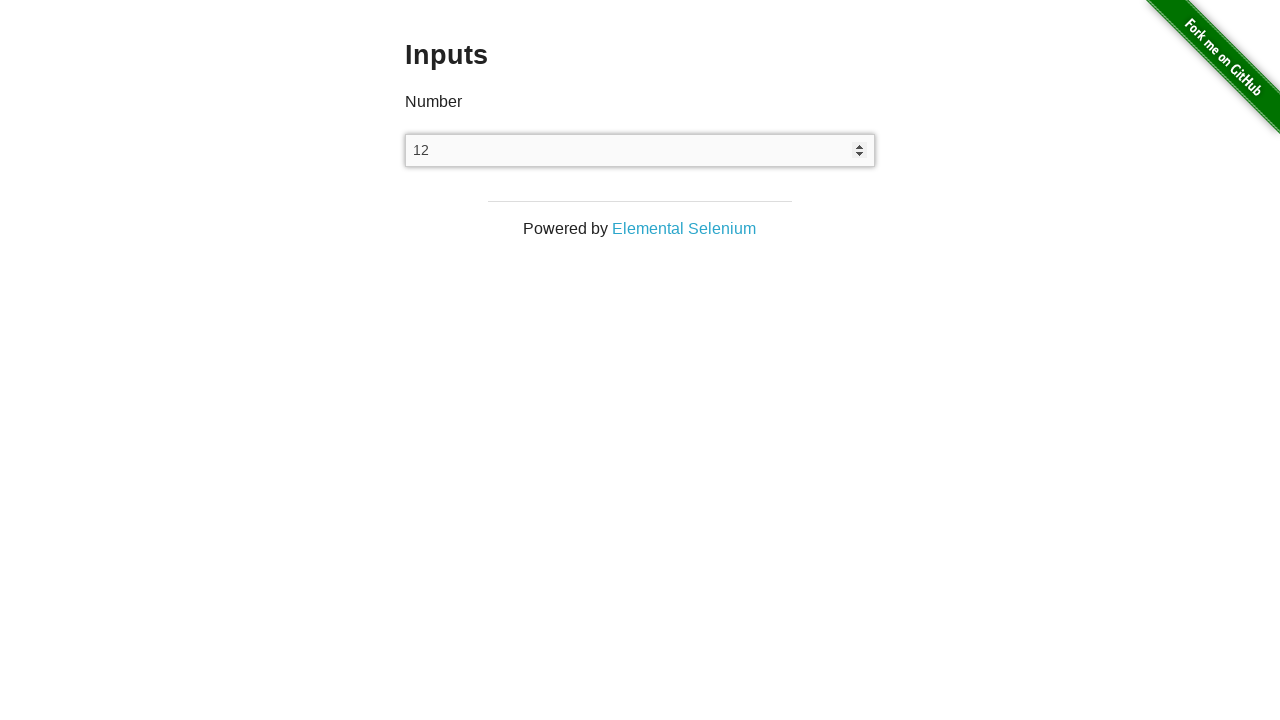

Located the number input field
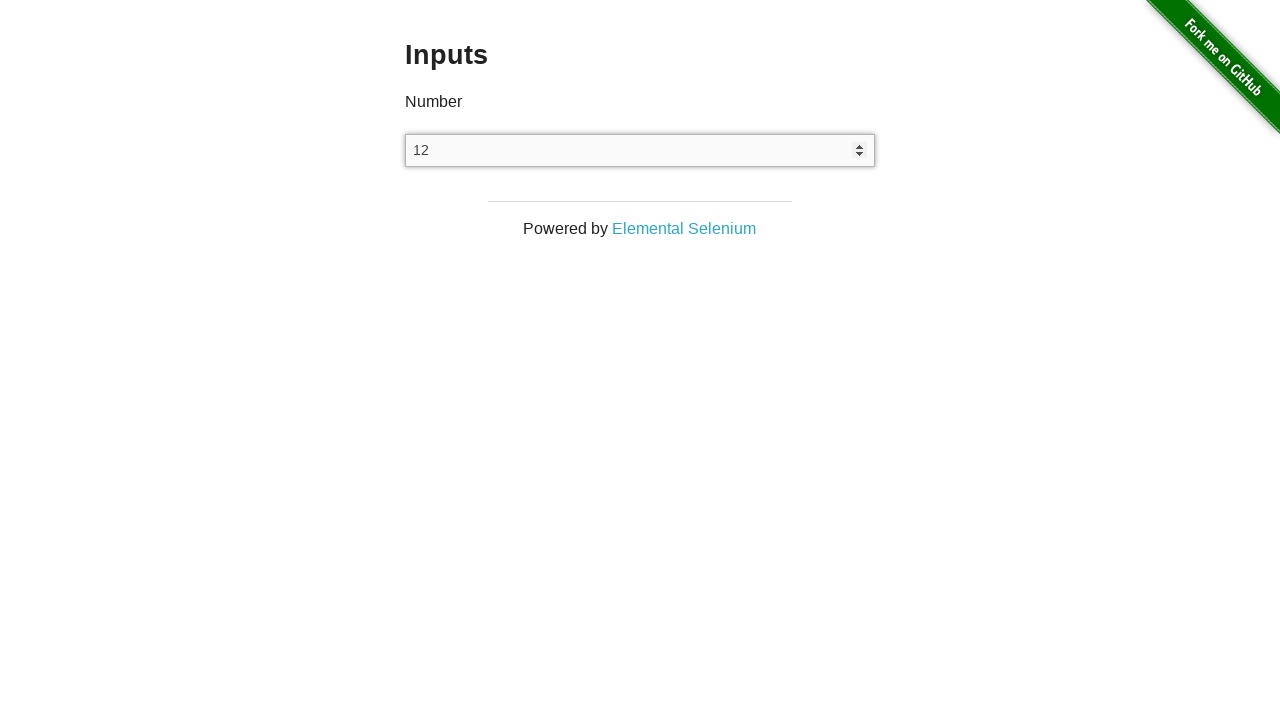

Verified that the input value equals '12'
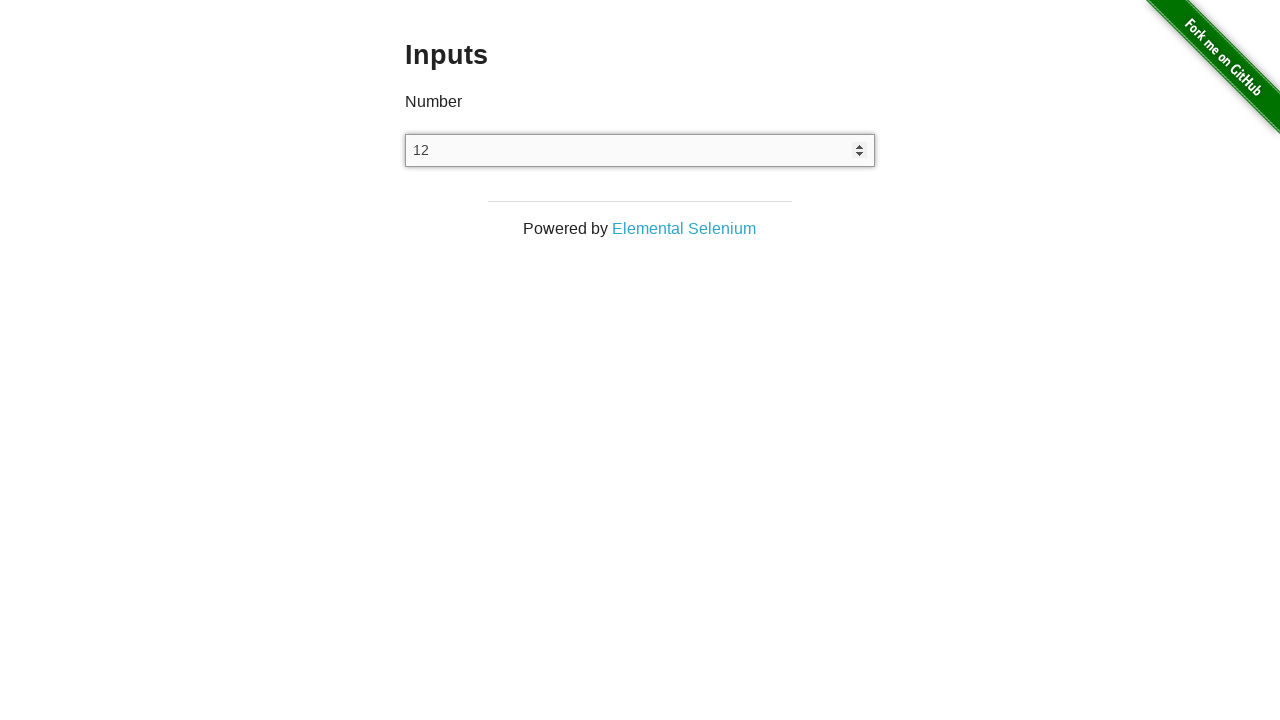

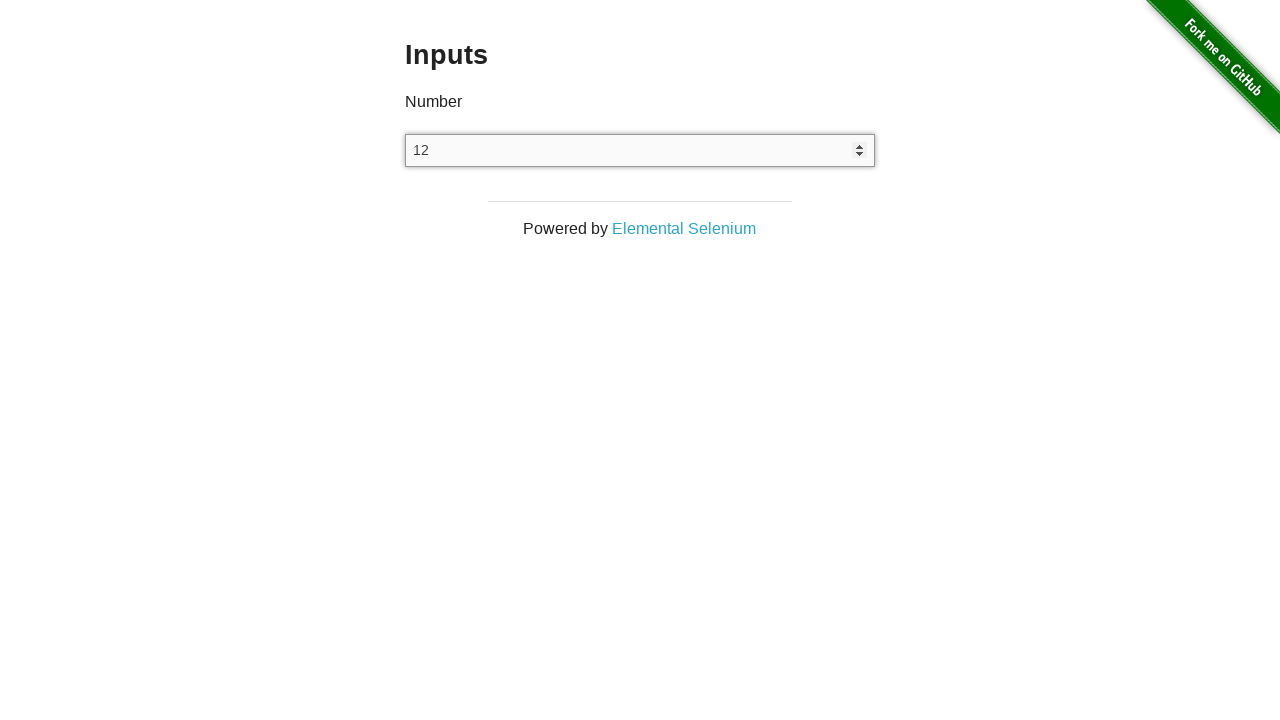